Tests filling out a demo text box form by entering a username and email address into the respective input fields

Starting URL: https://demoqa.com/text-box

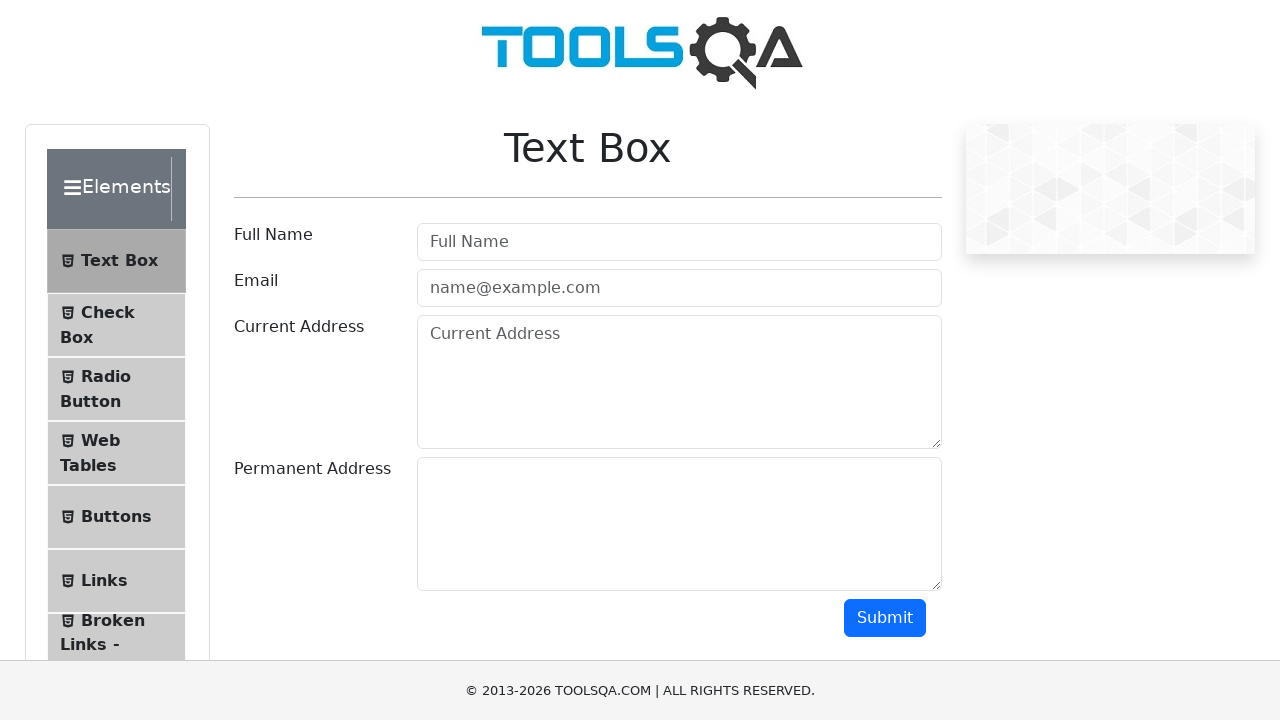

Filled username field with 'Veeramanikandan' on #userName
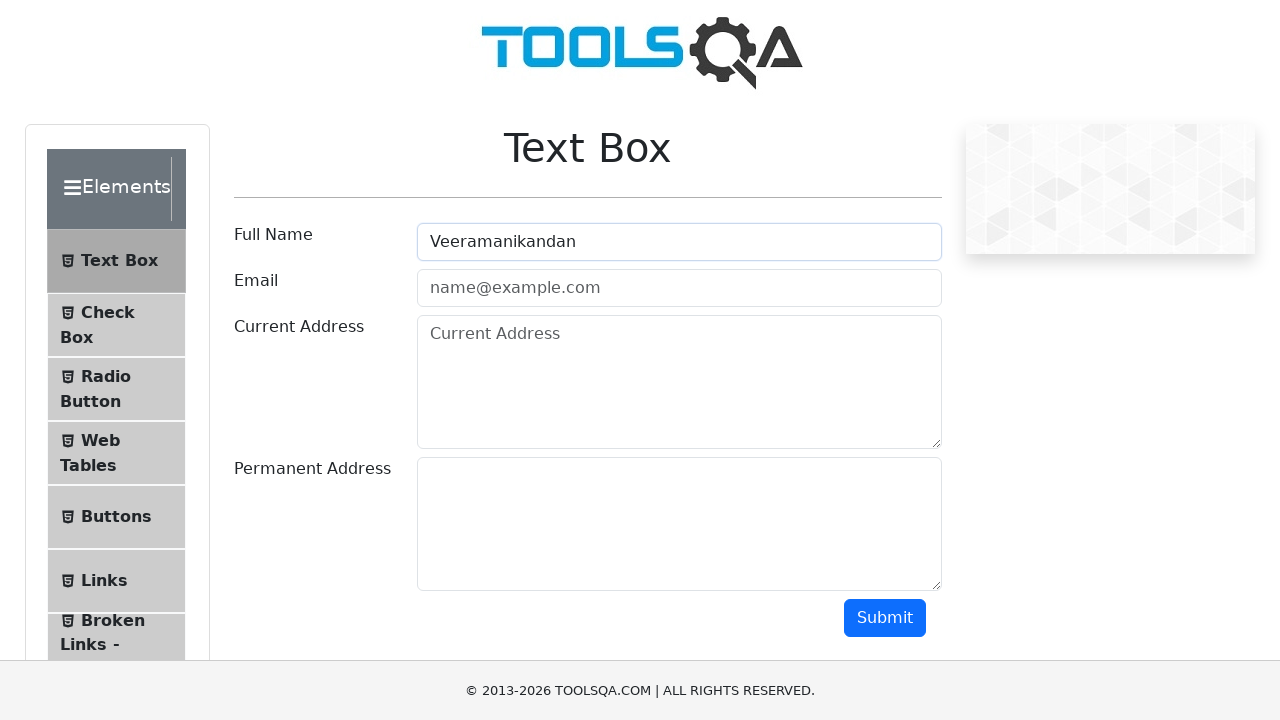

Filled email field with 'vmanoharan2020@yahoo.co.in' on input[type='email']
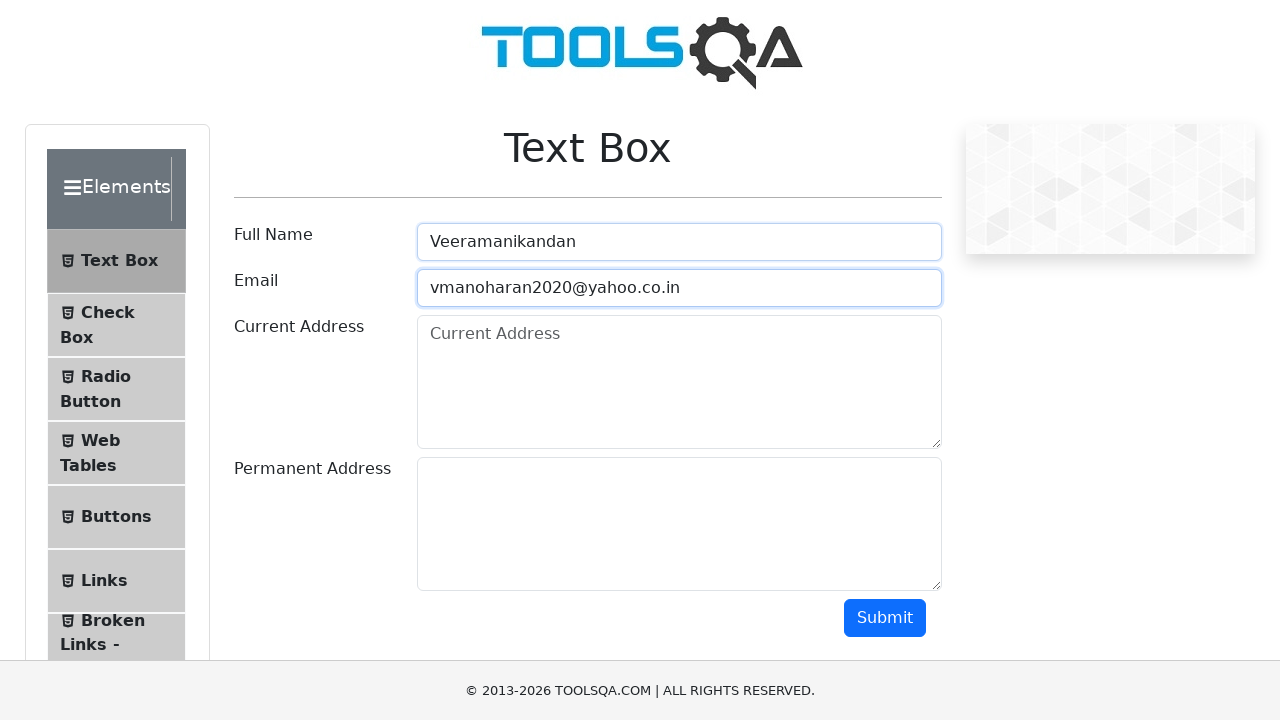

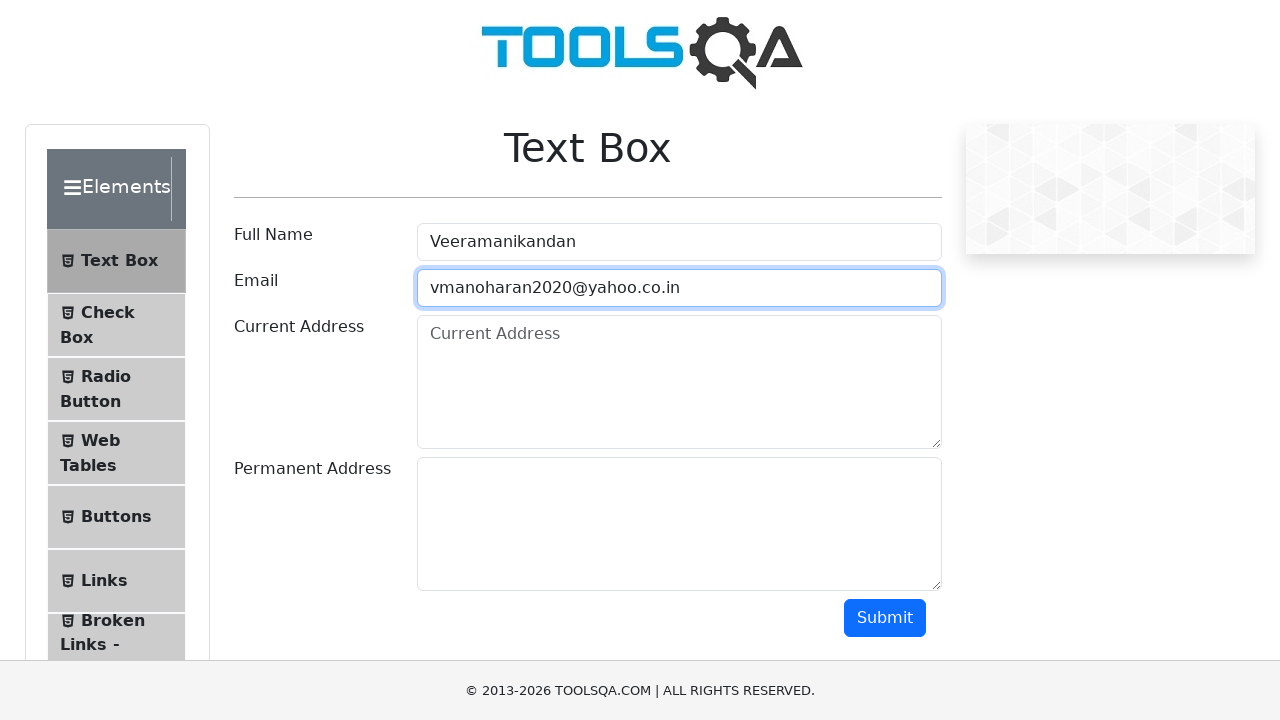